Tests checkbox interaction by finding all checkboxes on the page and clicking any that are not already selected

Starting URL: https://the-internet.herokuapp.com/checkboxes

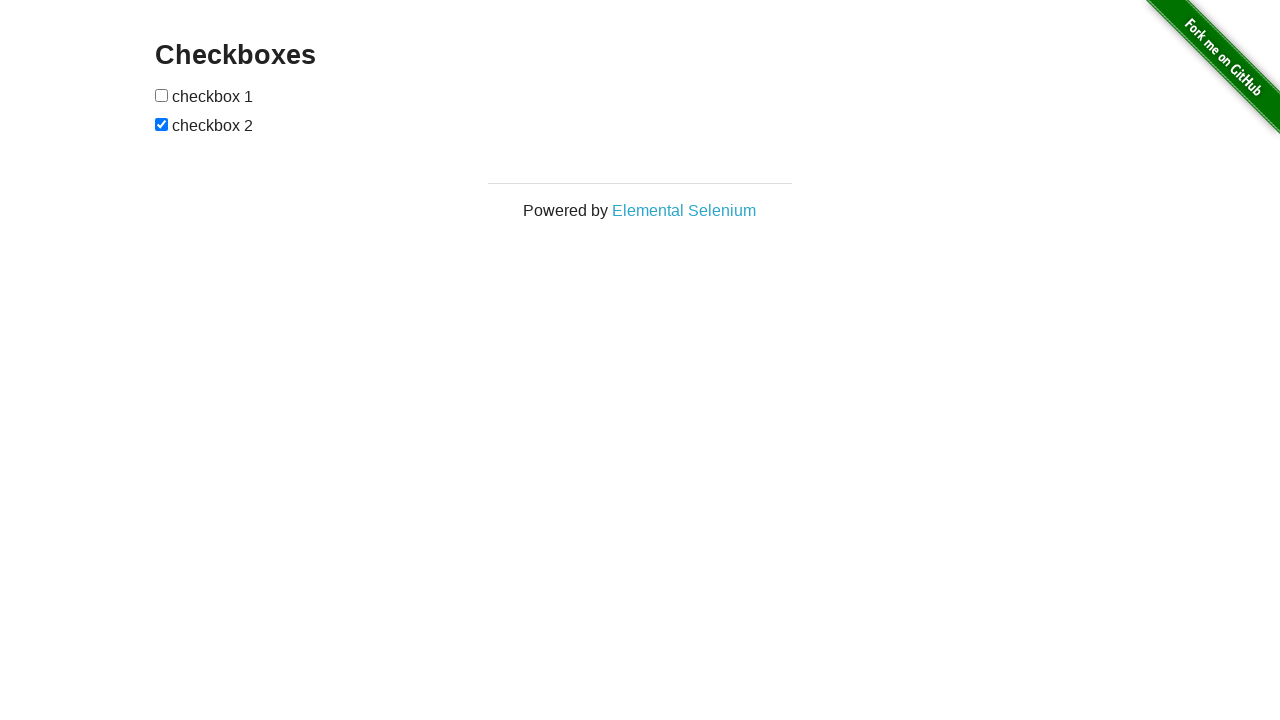

Navigated to checkbox test page
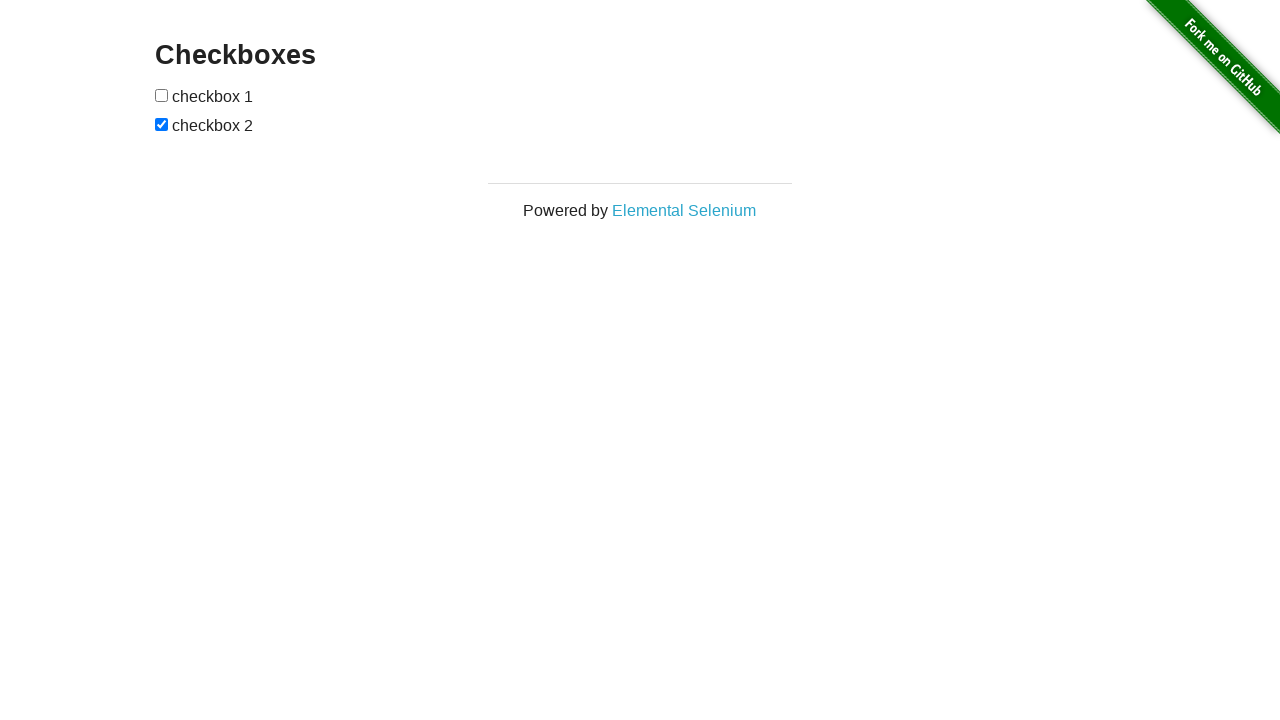

Located all checkboxes on the page
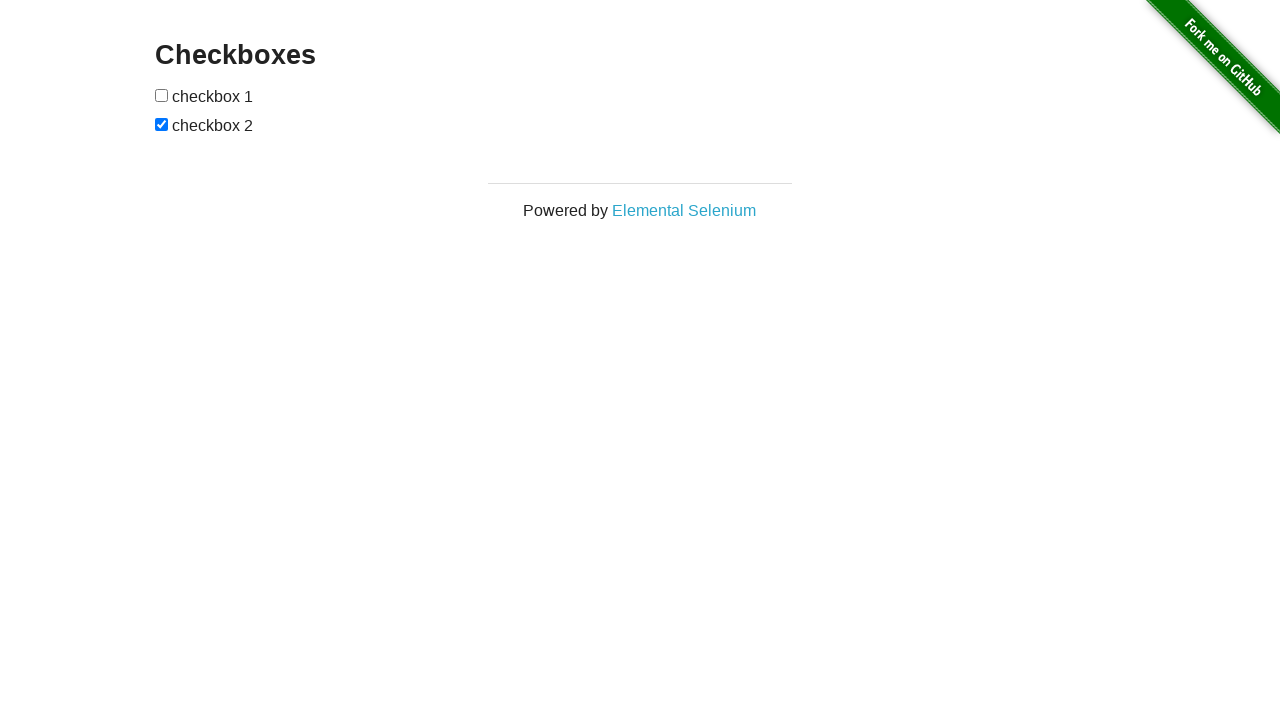

Clicked an unchecked checkbox to select it
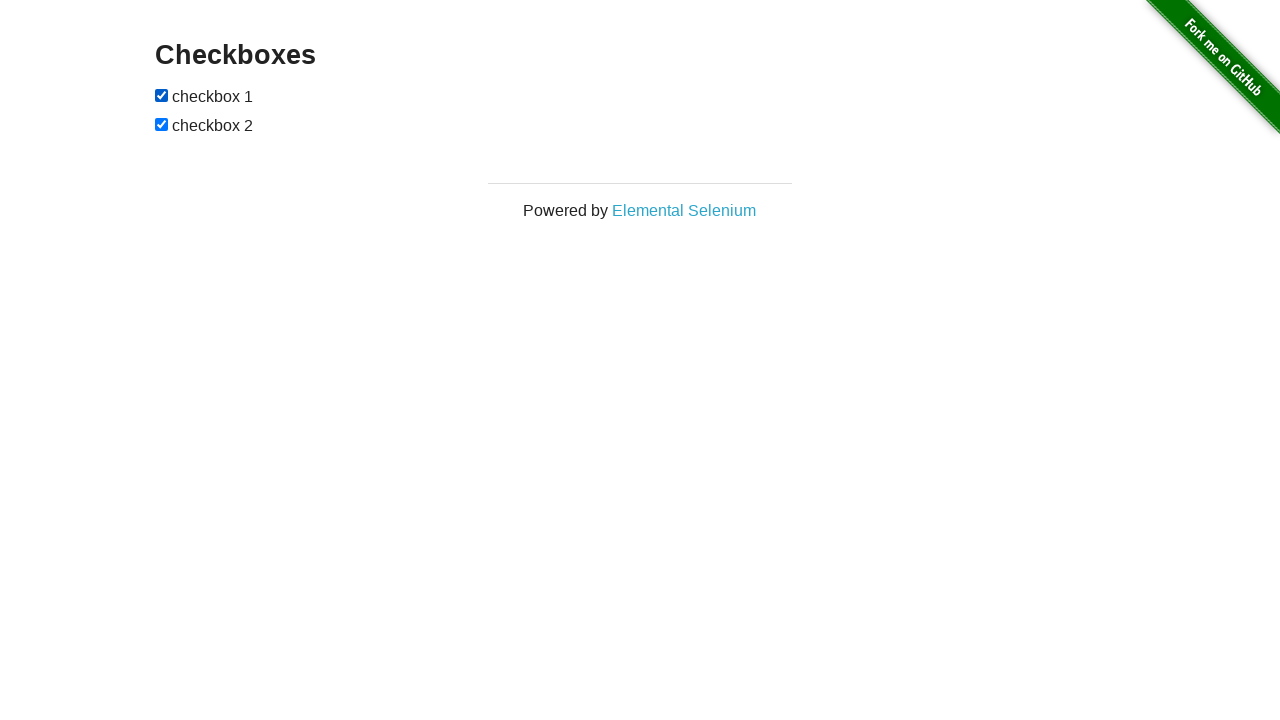

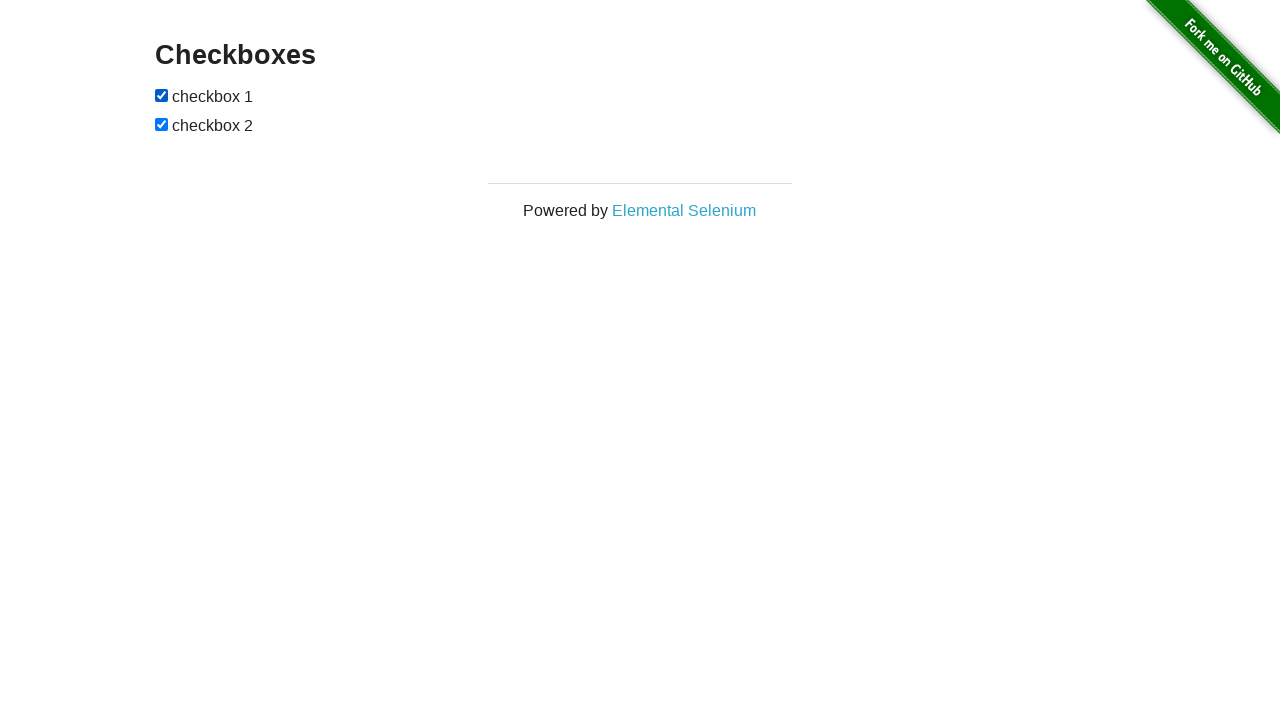